Tests scrolling functionality on hotels.com by scrolling to the bottom of the page using JavaScript

Starting URL: https://www.hotels.com

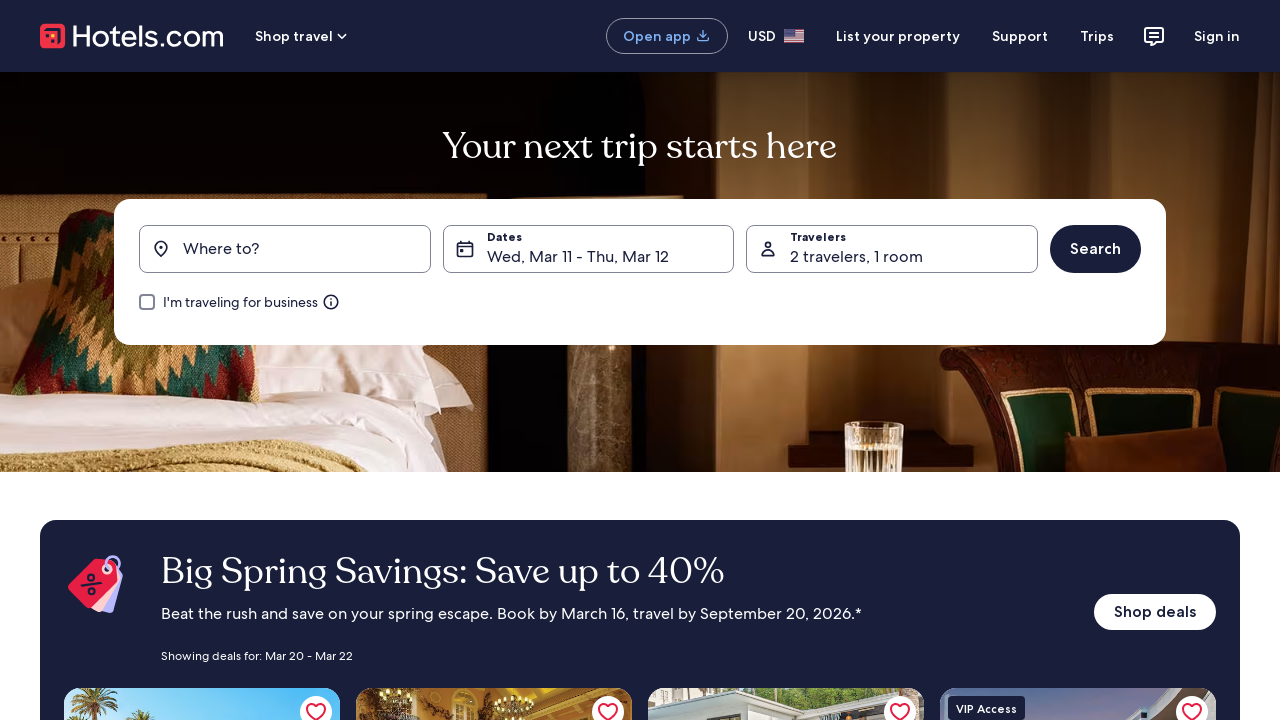

Scrolled to bottom of hotels.com page using JavaScript
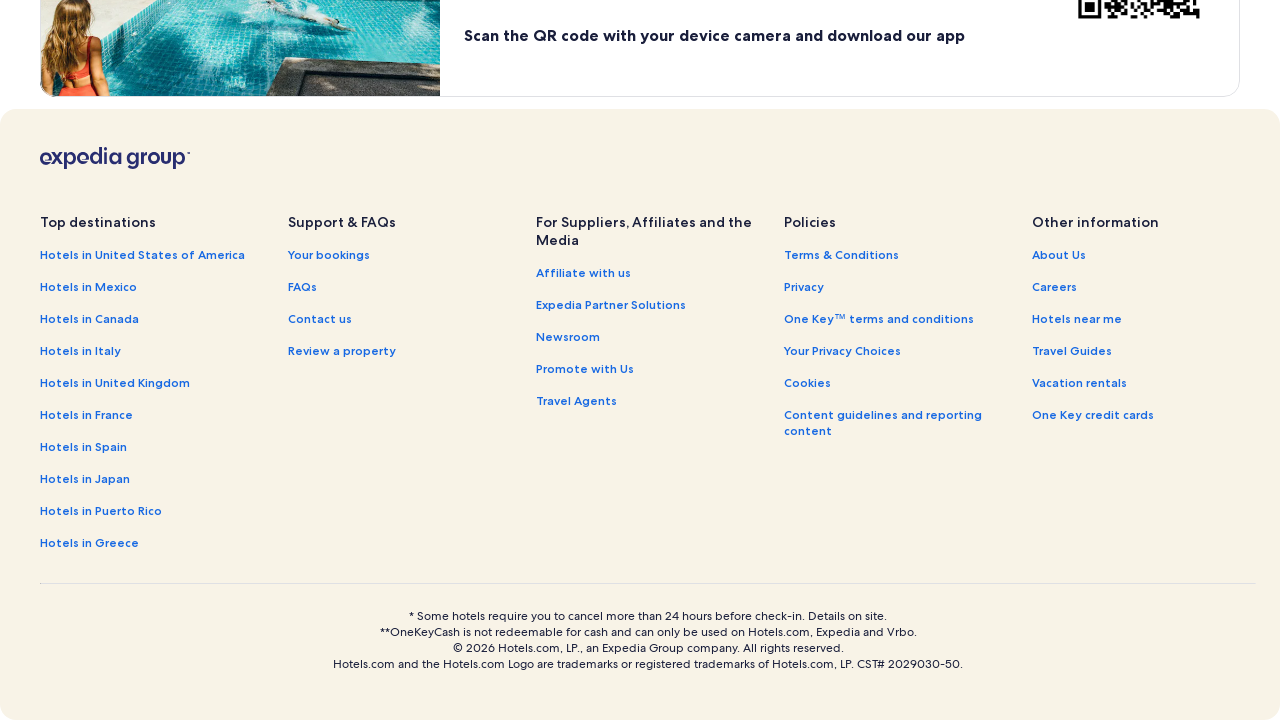

Waited 2 seconds to observe scroll effect
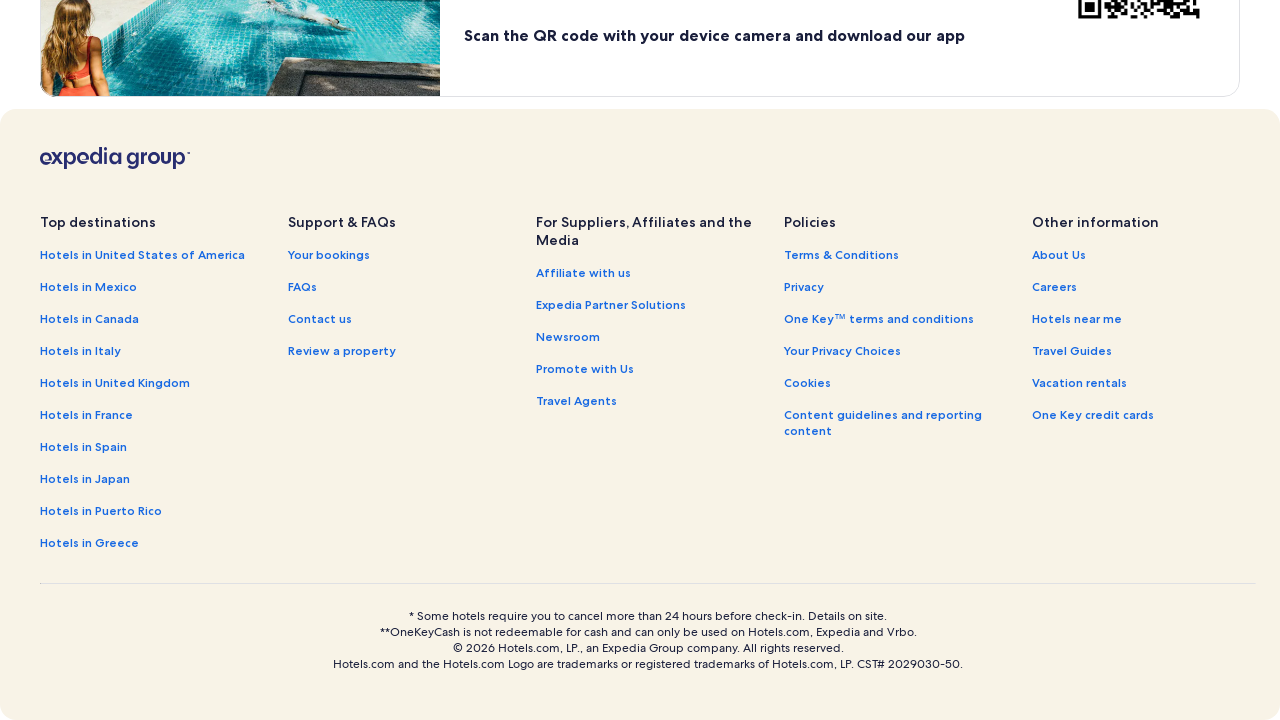

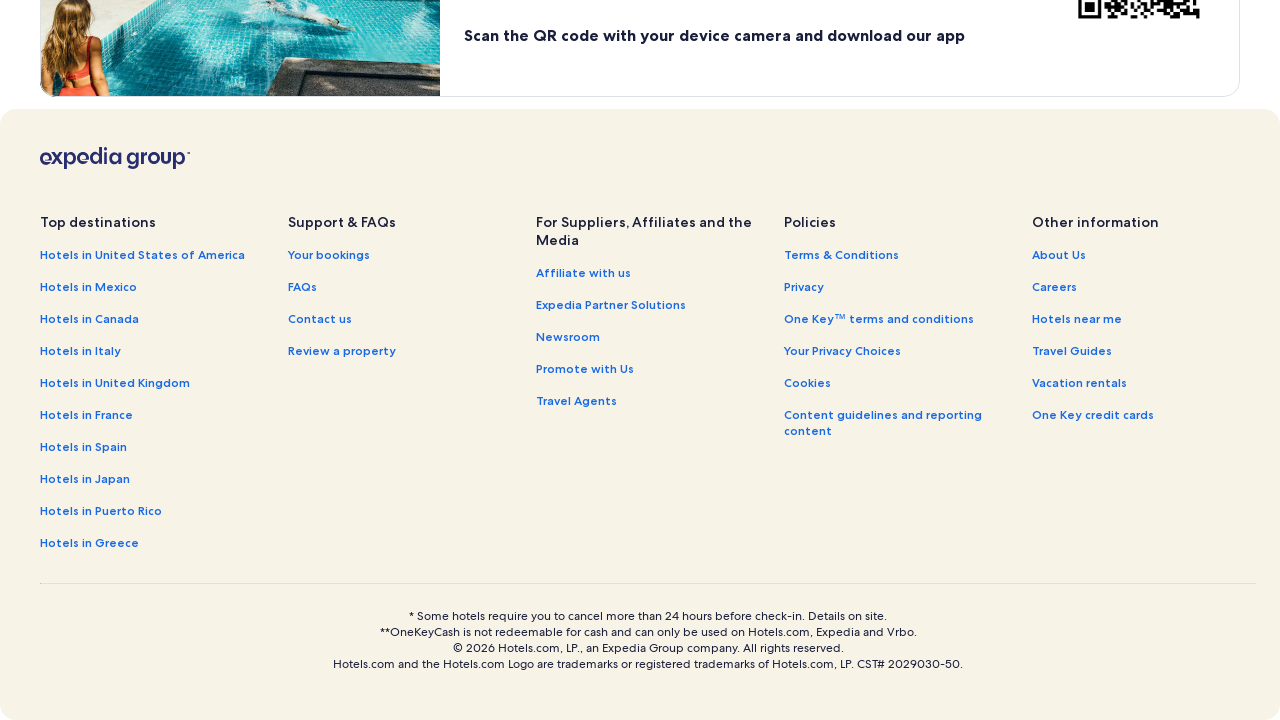